Navigates to Rahul Shetty Academy website and verifies the page loads by checking the page title.

Starting URL: https://rahulshettyacademy.com/

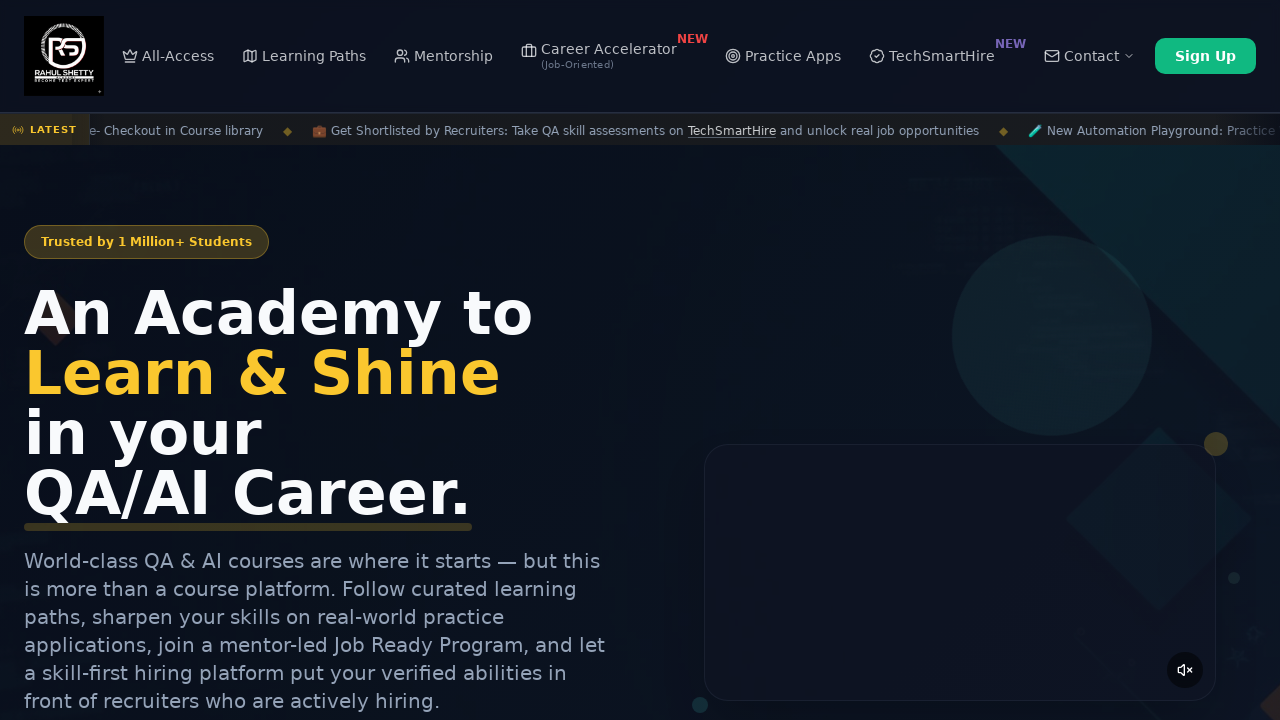

Navigated to Rahul Shetty Academy website
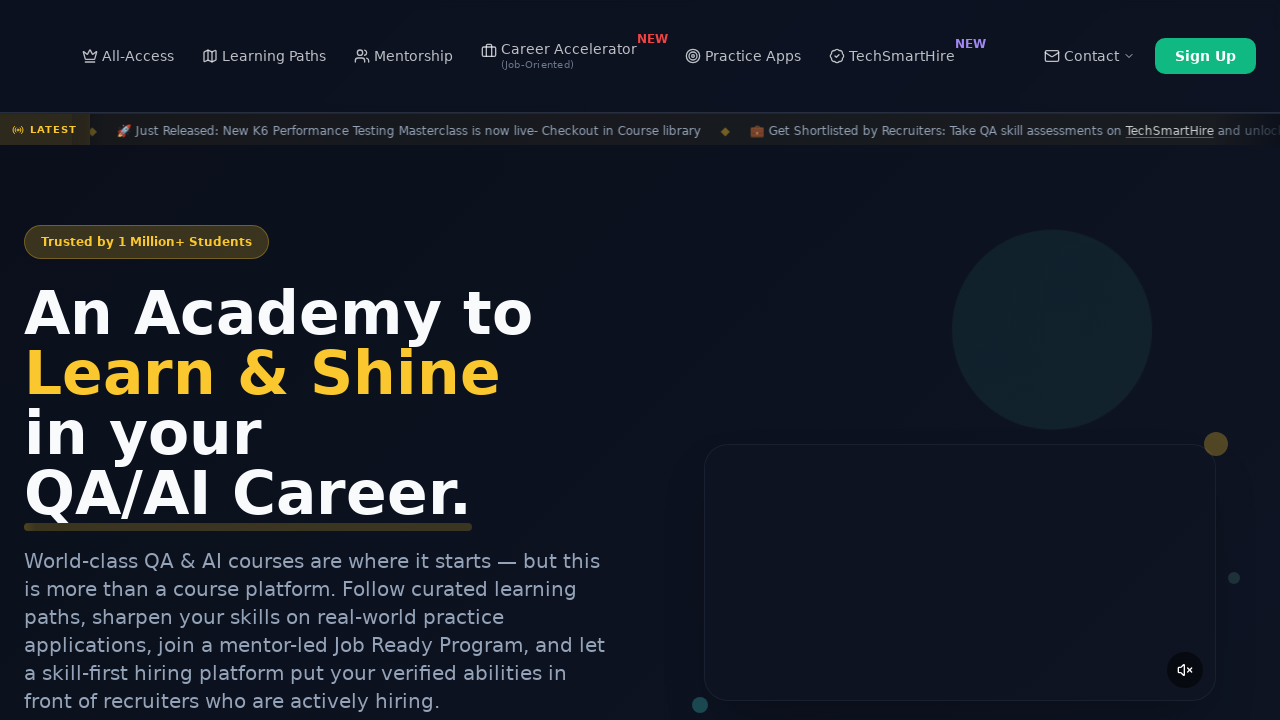

Page DOM content loaded
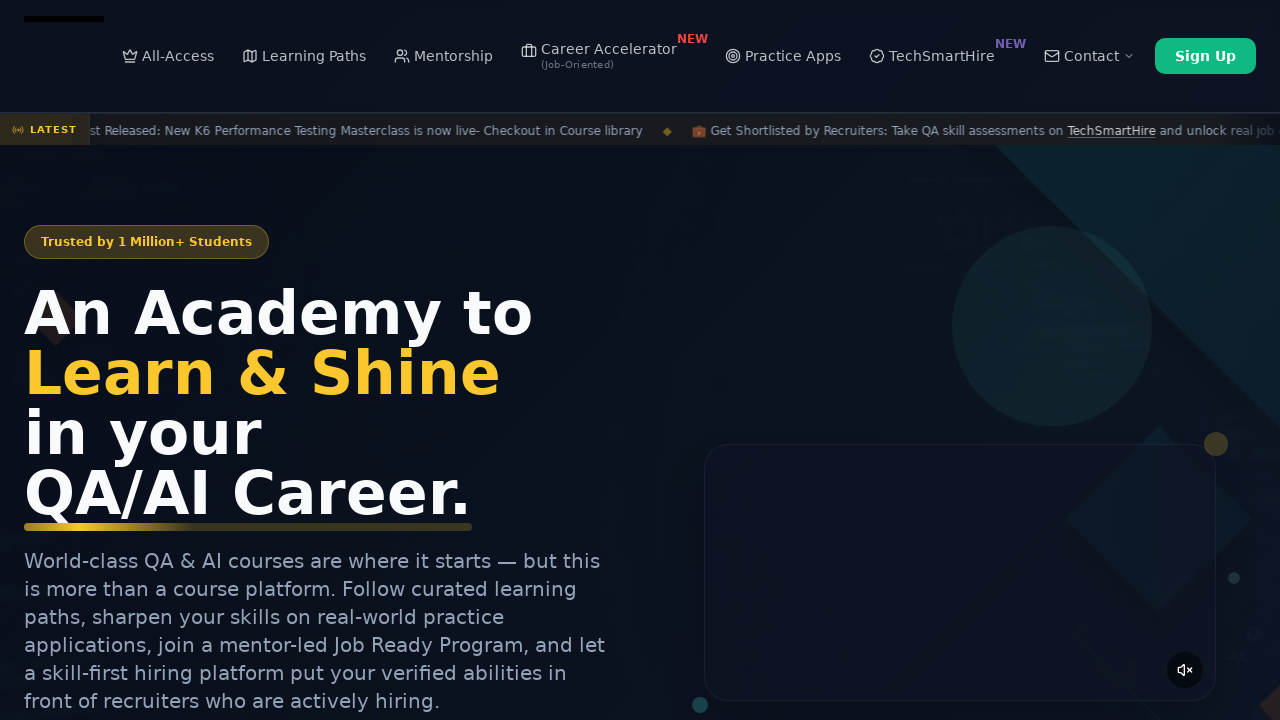

Retrieved page title: Rahul Shetty Academy | QA Automation, Playwright, AI Testing & Online Training
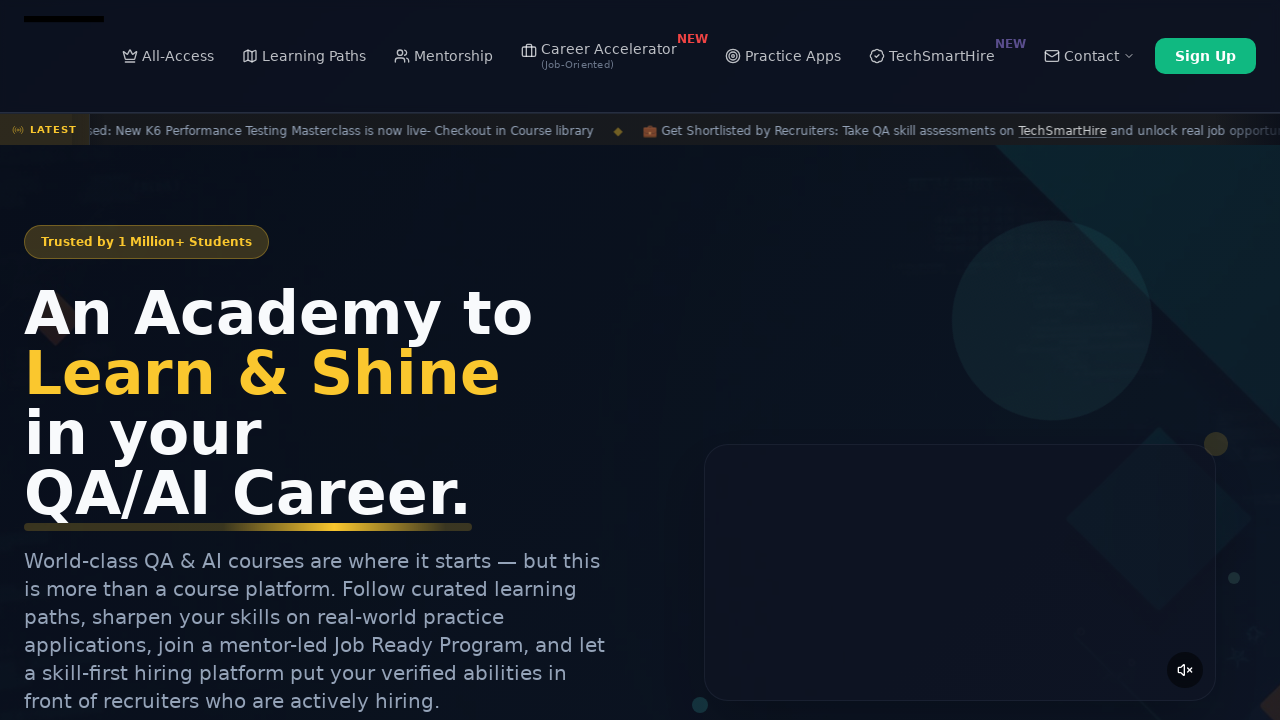

Printed page title to console
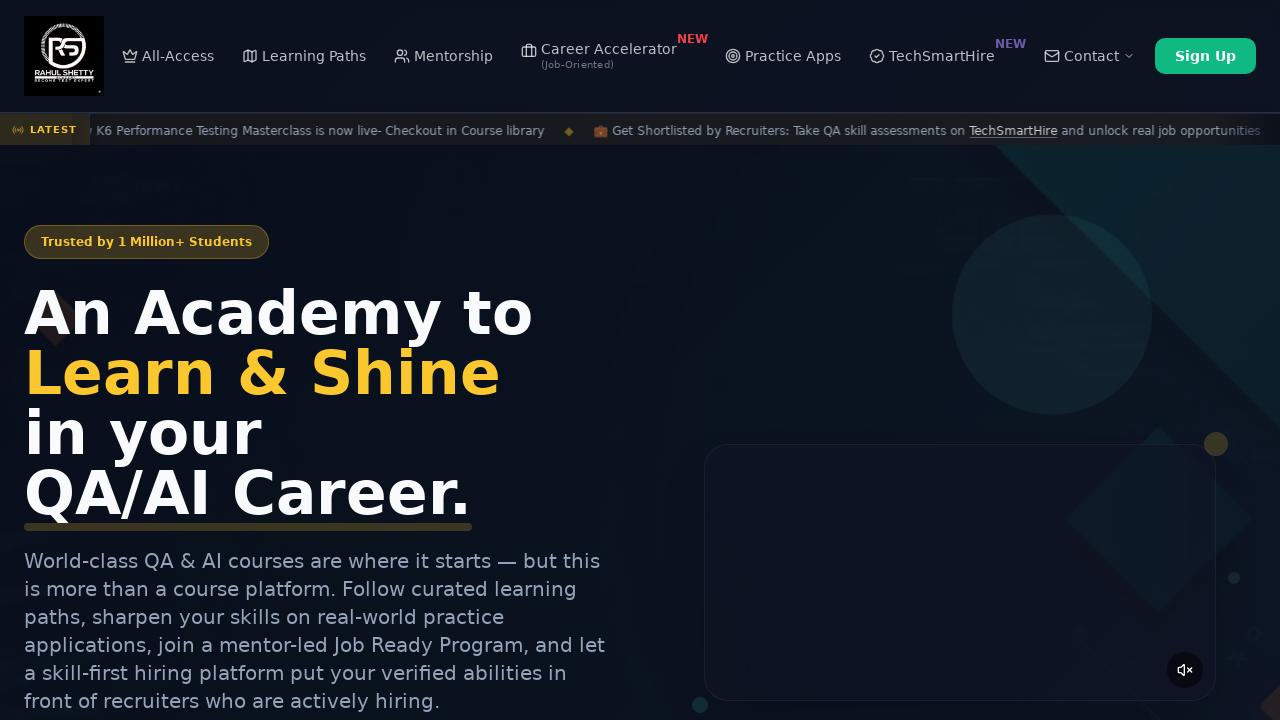

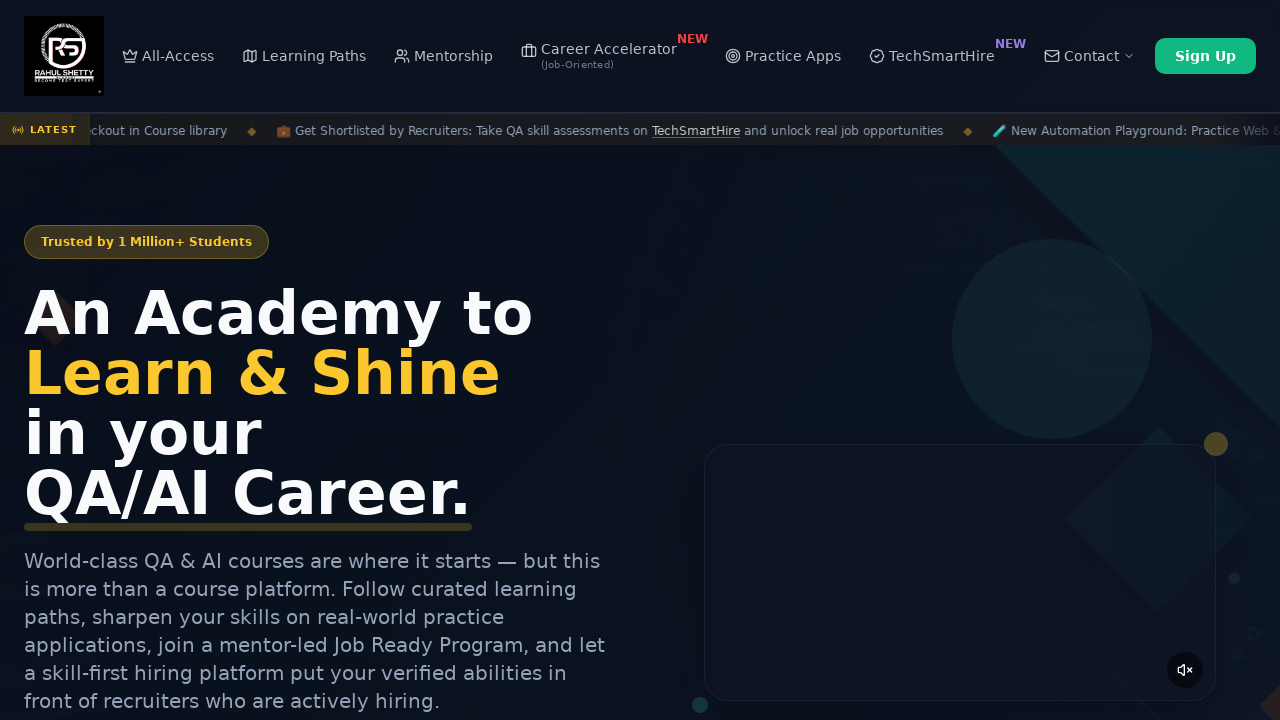